Creates a new category with title "1" and task "a", then verifies it was created

Starting URL: http://qa-assignment.oblakogroup.ru/board/:nilk

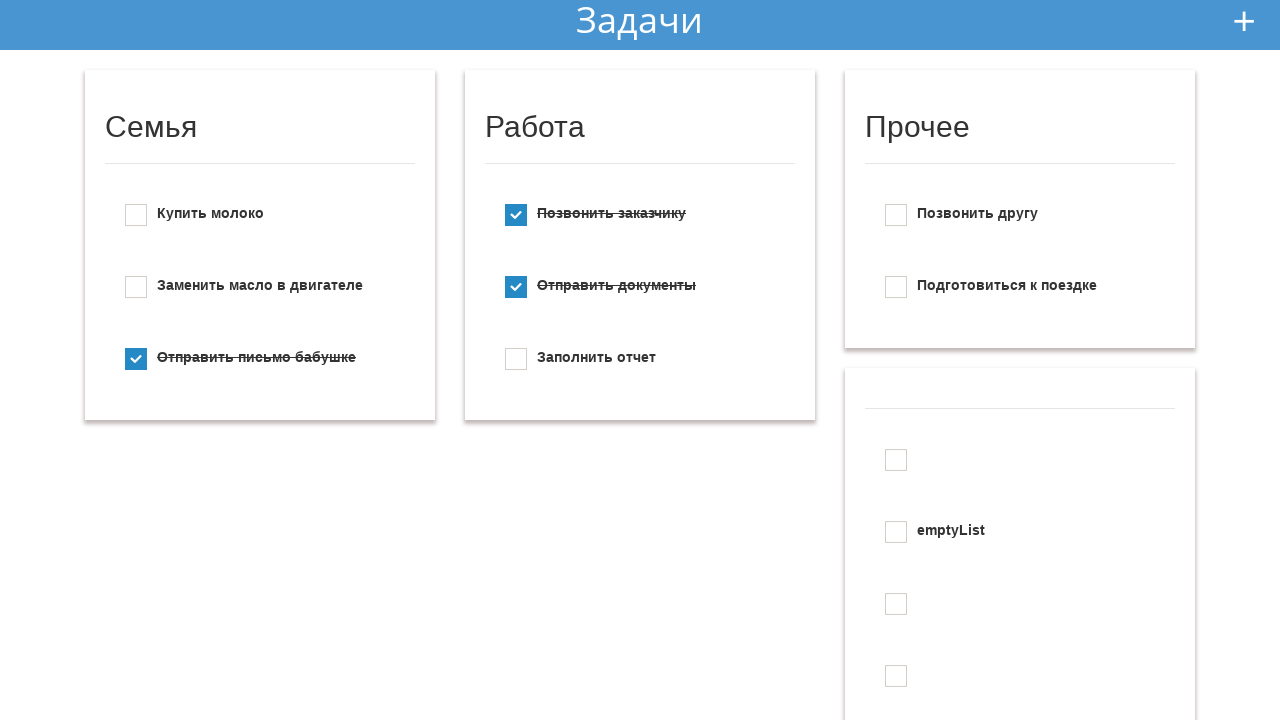

Clicked add new todo button at (1244, 21) on #add_new_todo
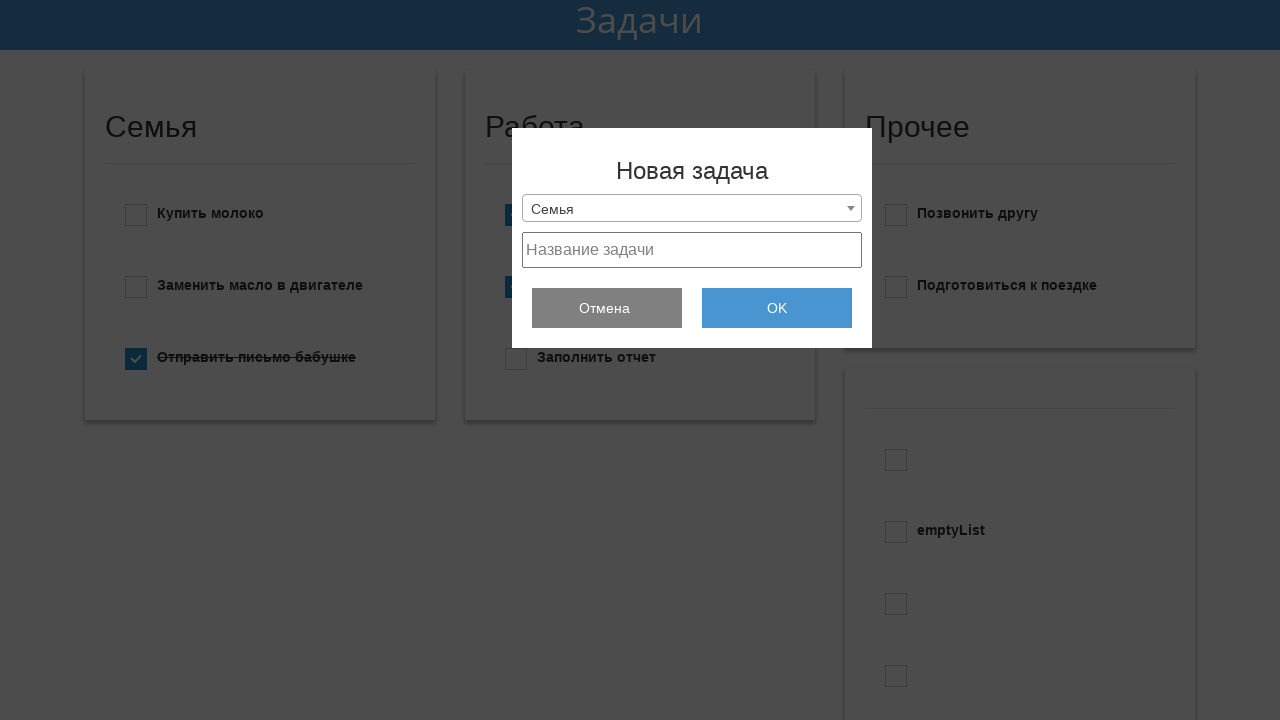

Clicked dropdown menu at (692, 208) on .selection
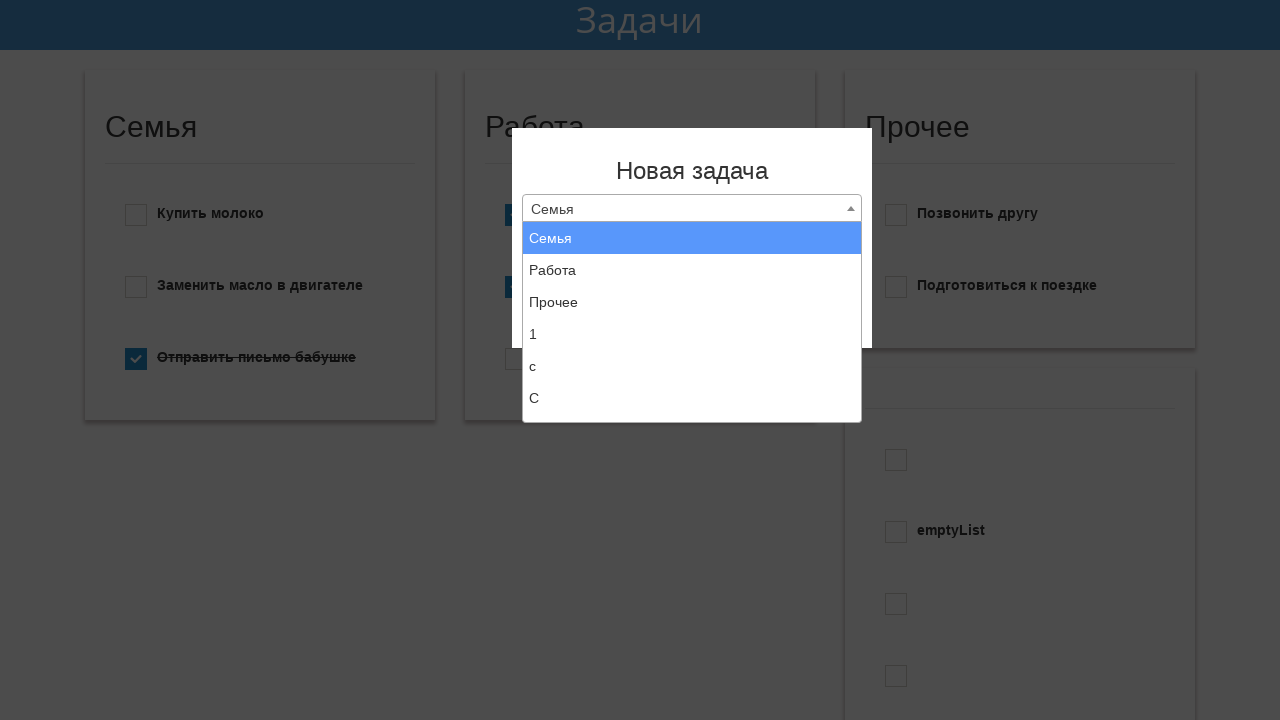

Selected 'Create new list' option at (692, 406) on xpath=//li[text()='Создать новый список']
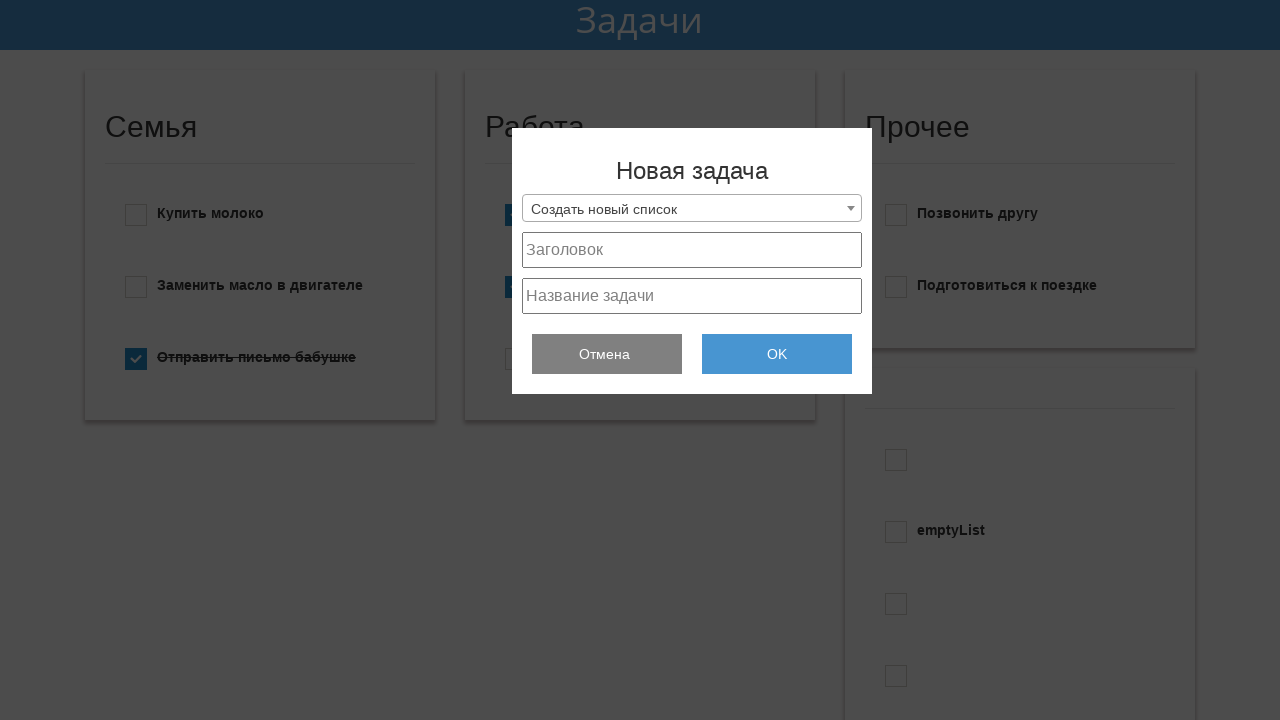

Clicked project title field at (692, 250) on #project_title
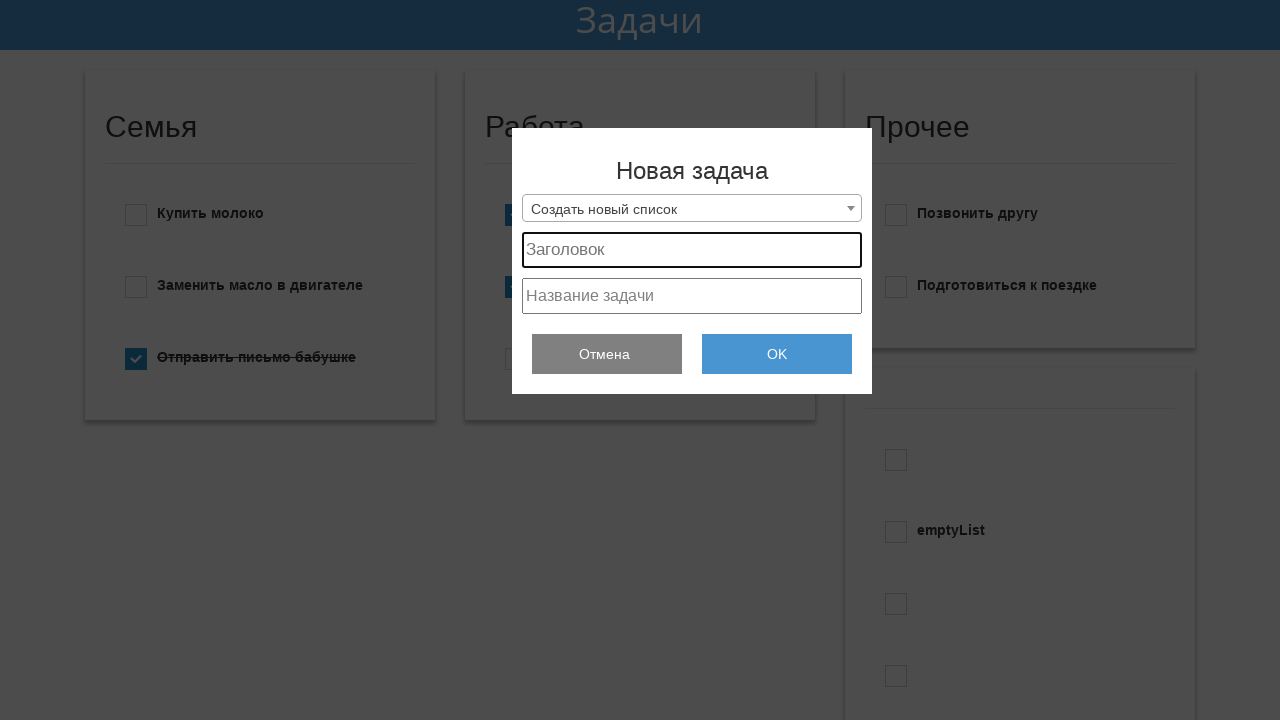

Entered category title '1' in project title field on #project_title
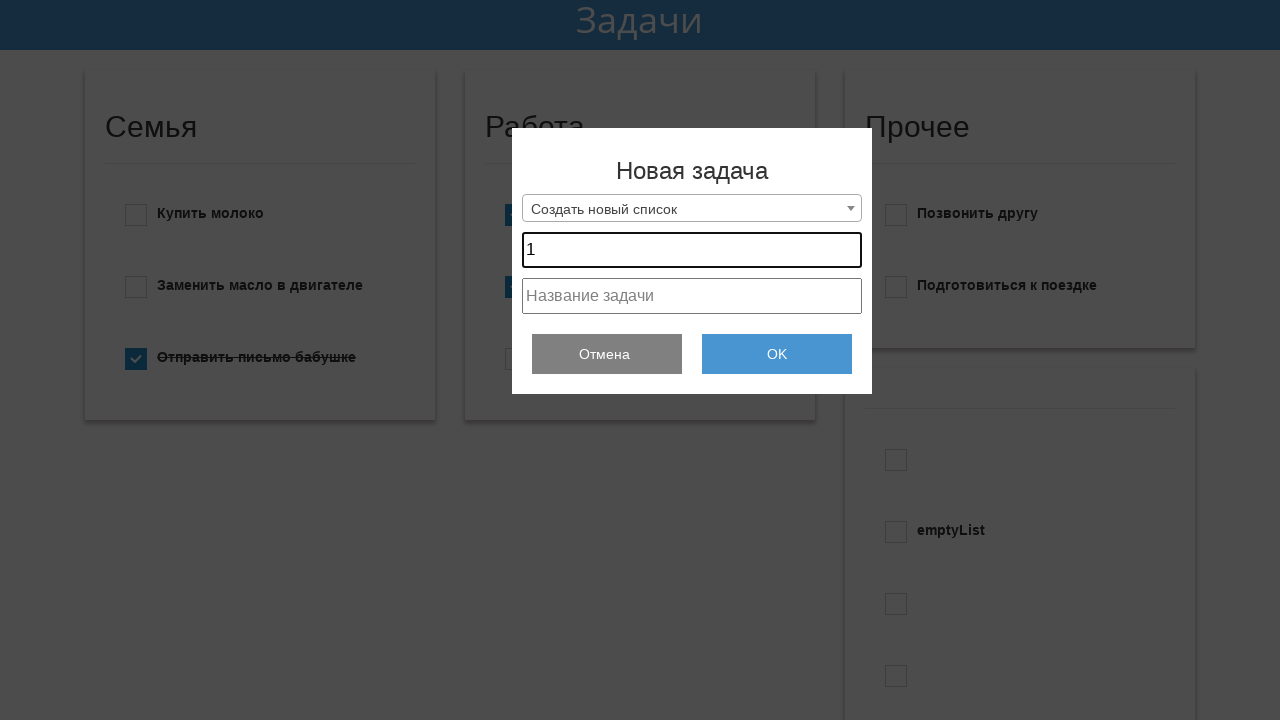

Clicked task field at (692, 296) on #project_text
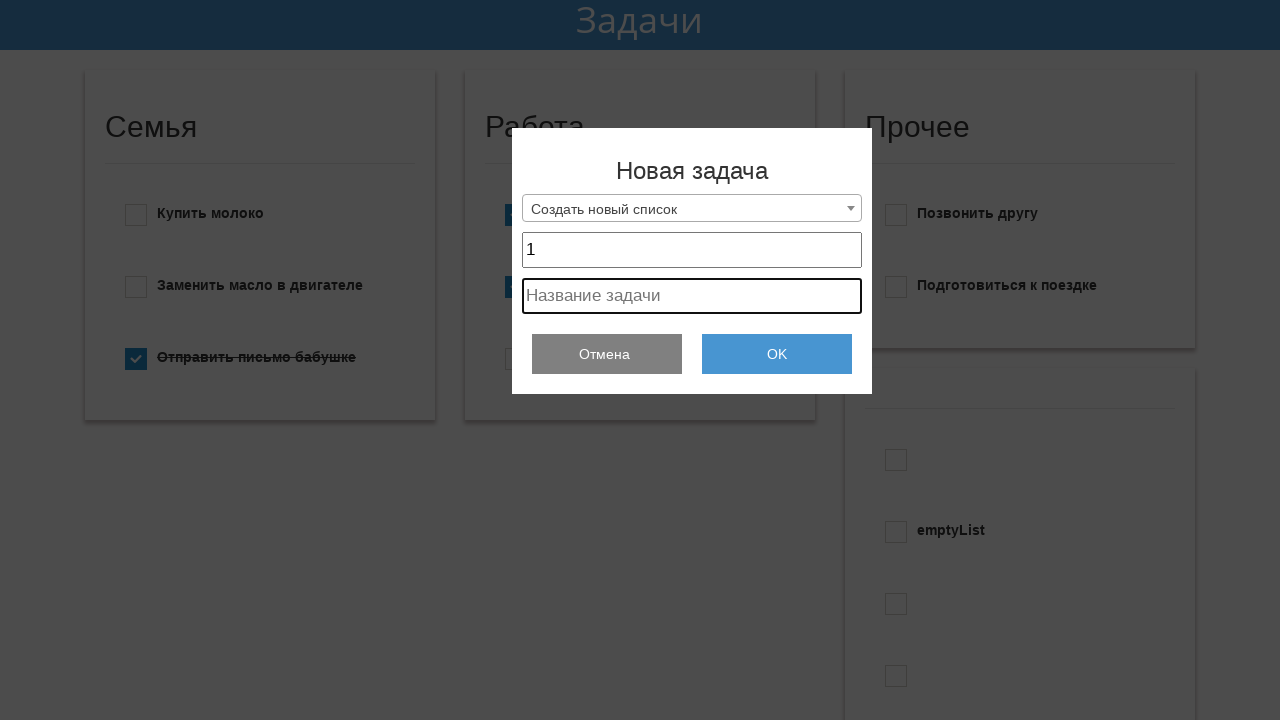

Entered task text 'a' in task field on #project_text
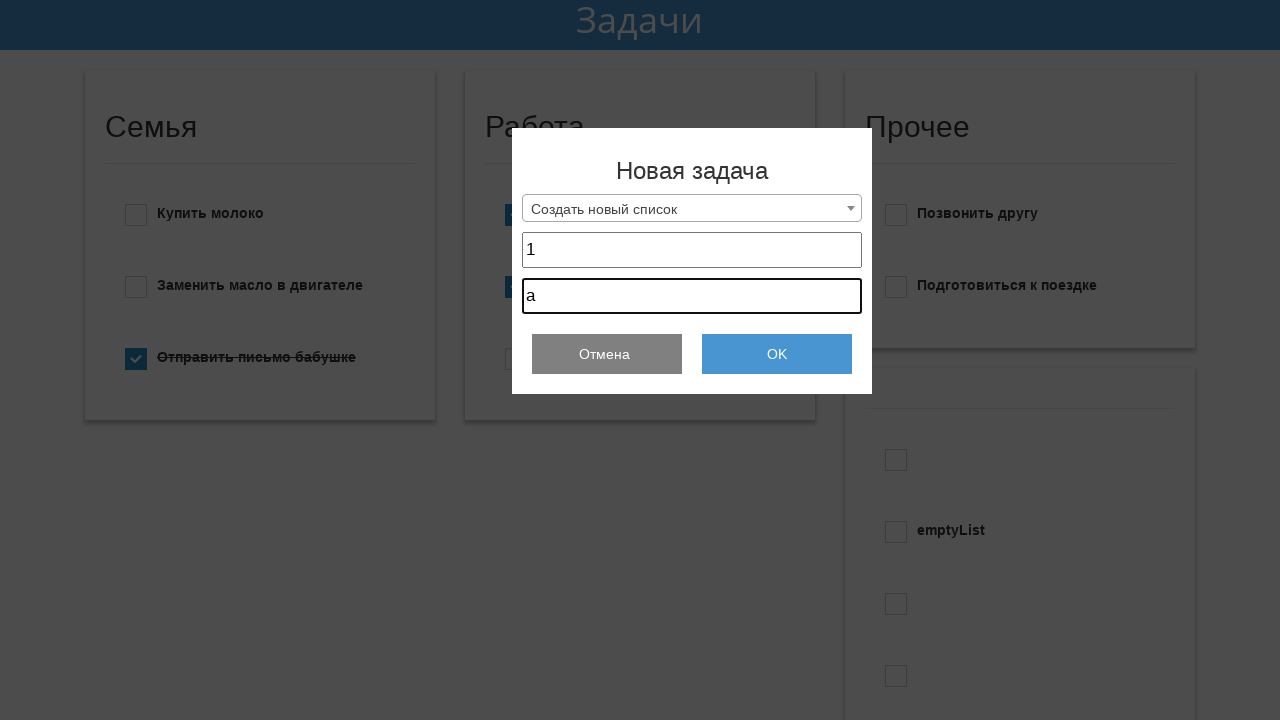

Clicked OK button to create category and task at (777, 354) on .add_todo
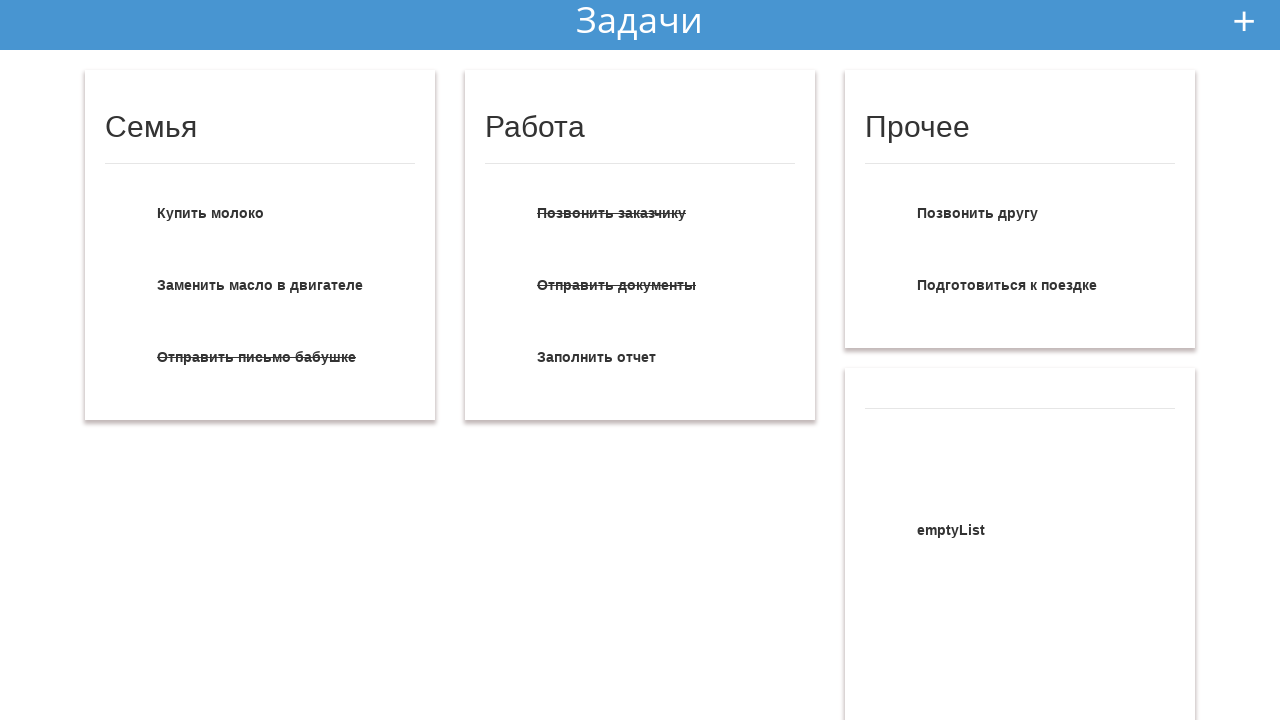

Verified category '1' was created successfully
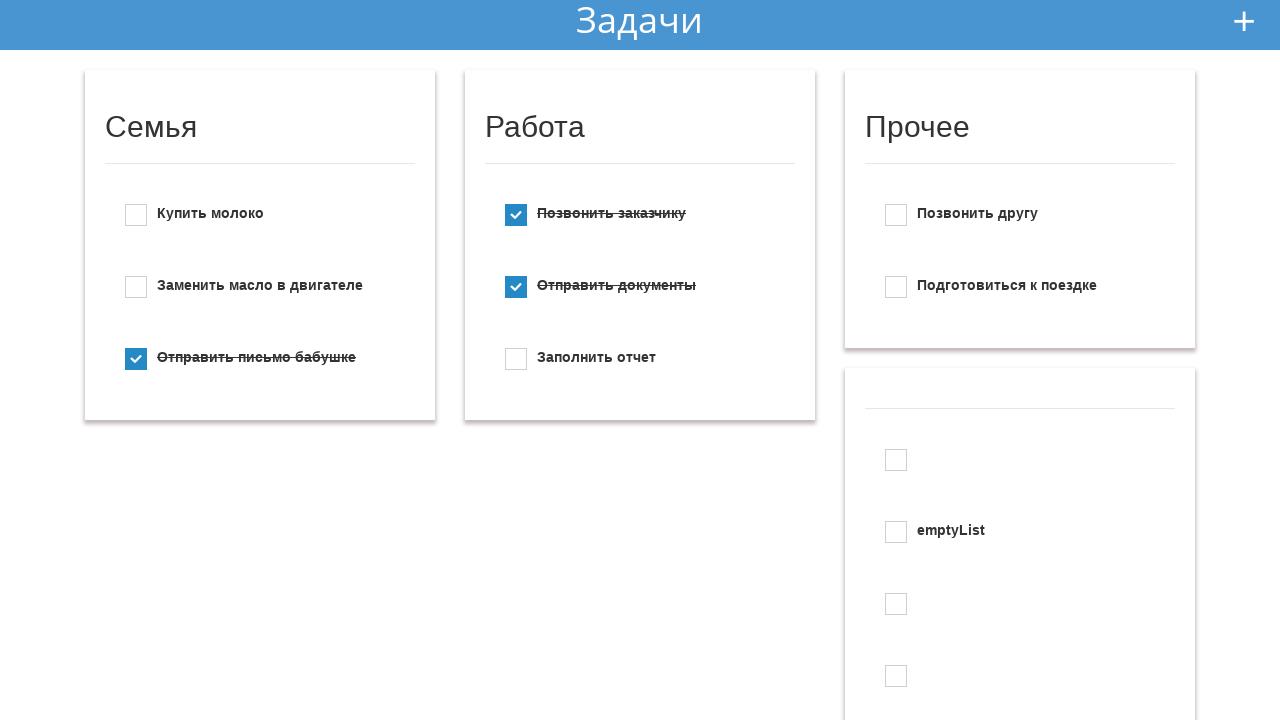

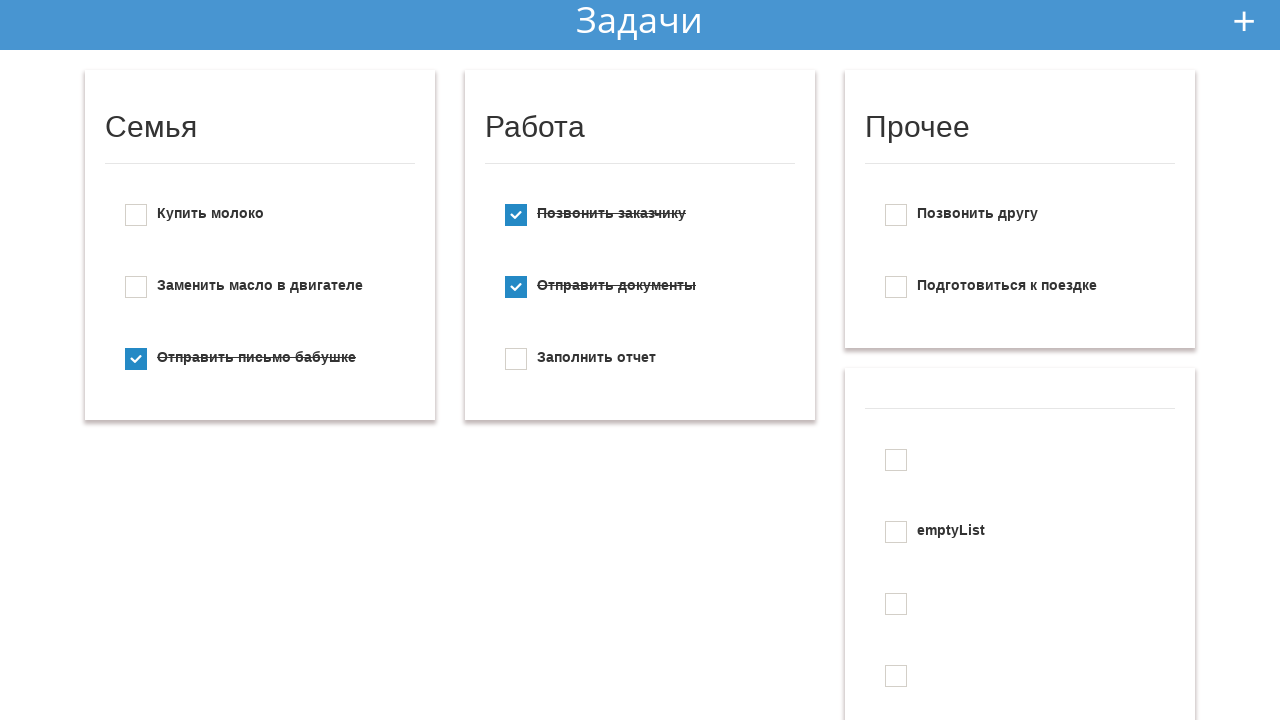